Navigates to BrowserScan.net, a browser fingerprinting detection website, and waits for the page to load to allow viewing fingerprint analysis results.

Starting URL: https://www.browserscan.net/

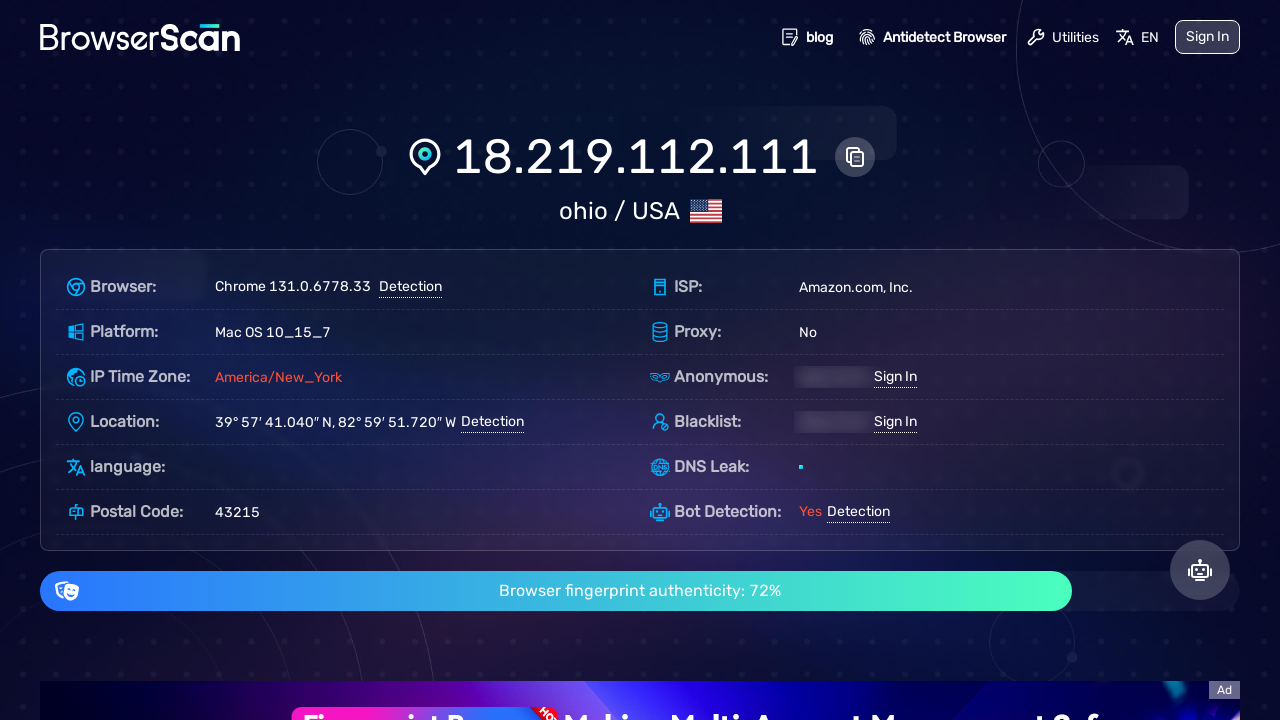

Navigated to BrowserScan.net
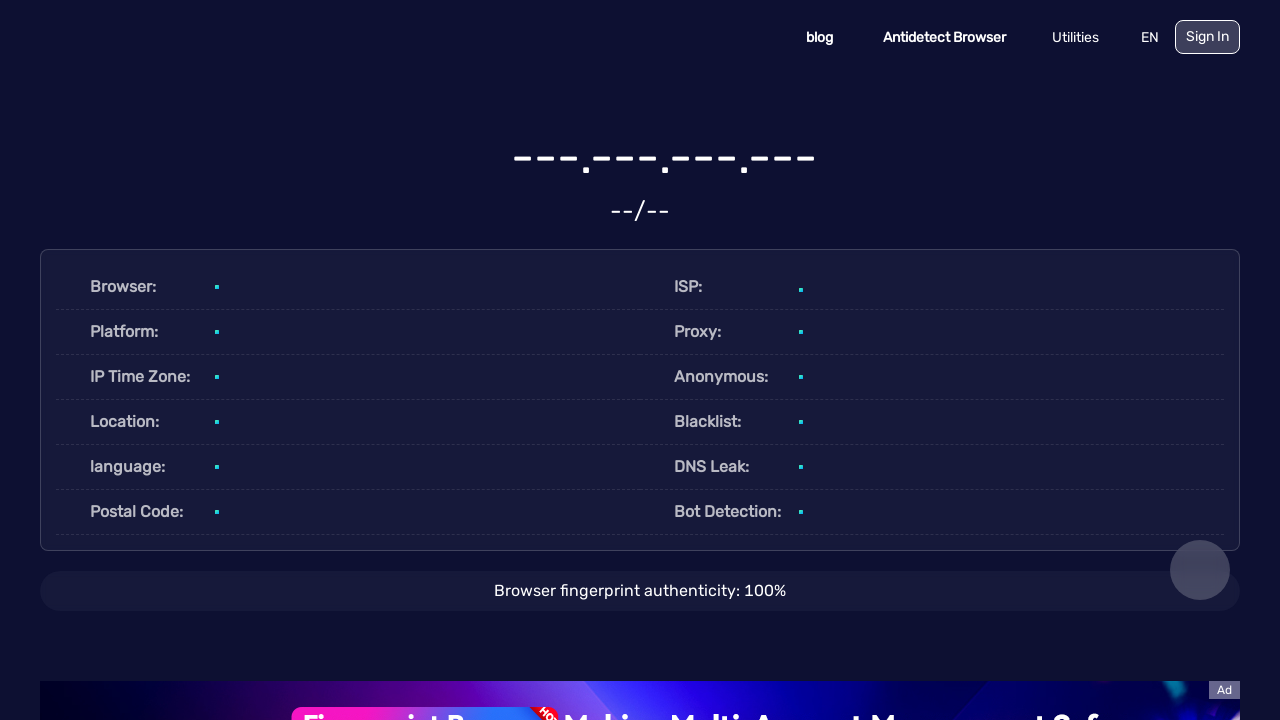

Page network idle state reached
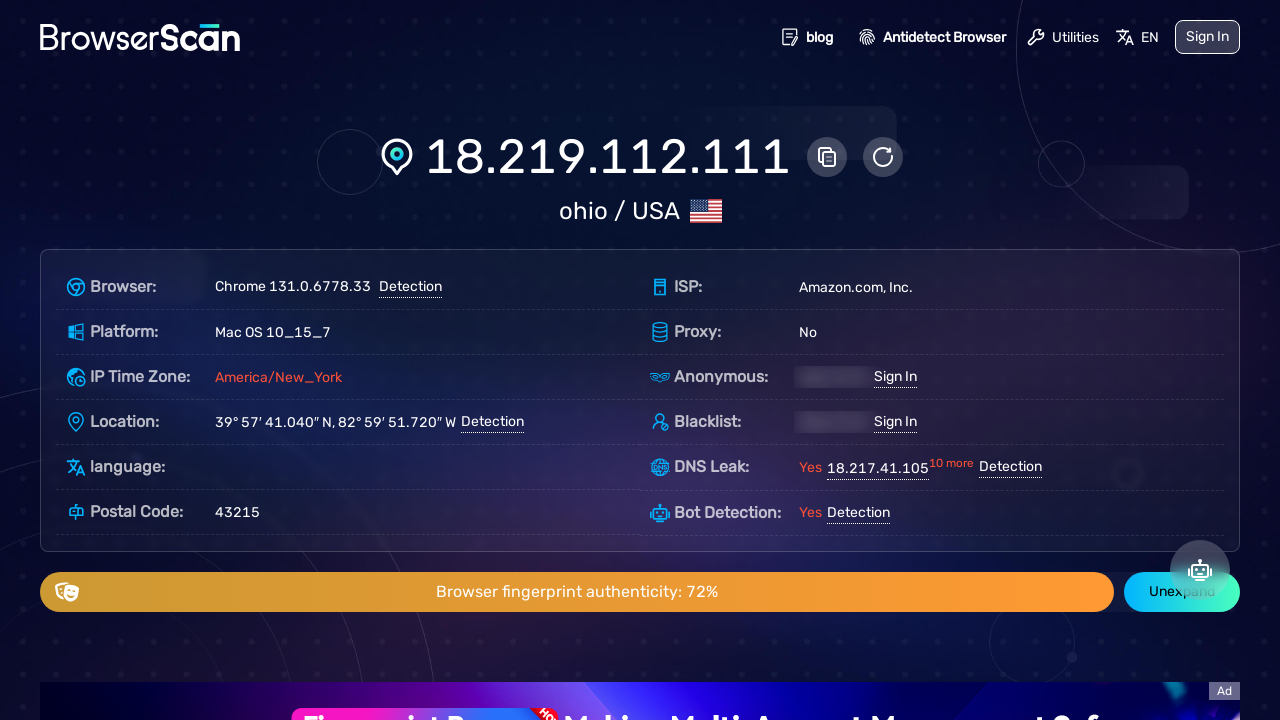

Body element is visible on the page
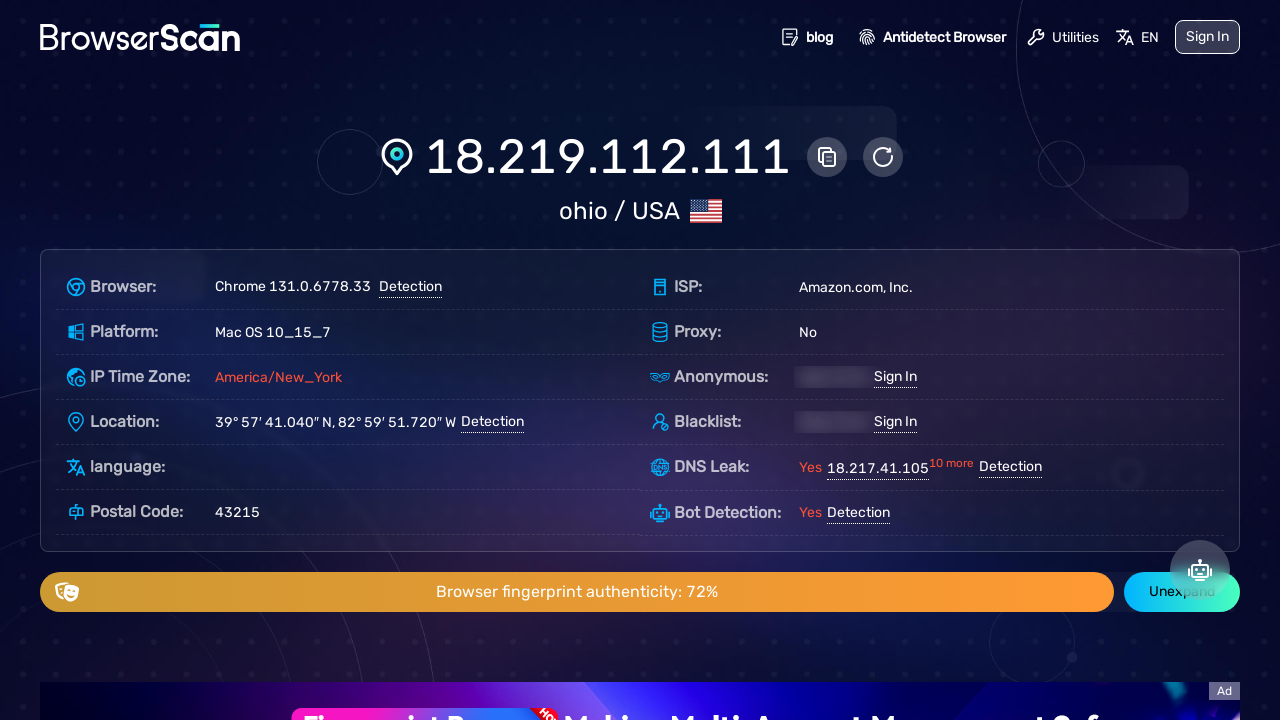

Waited 5 seconds for dynamic content to render
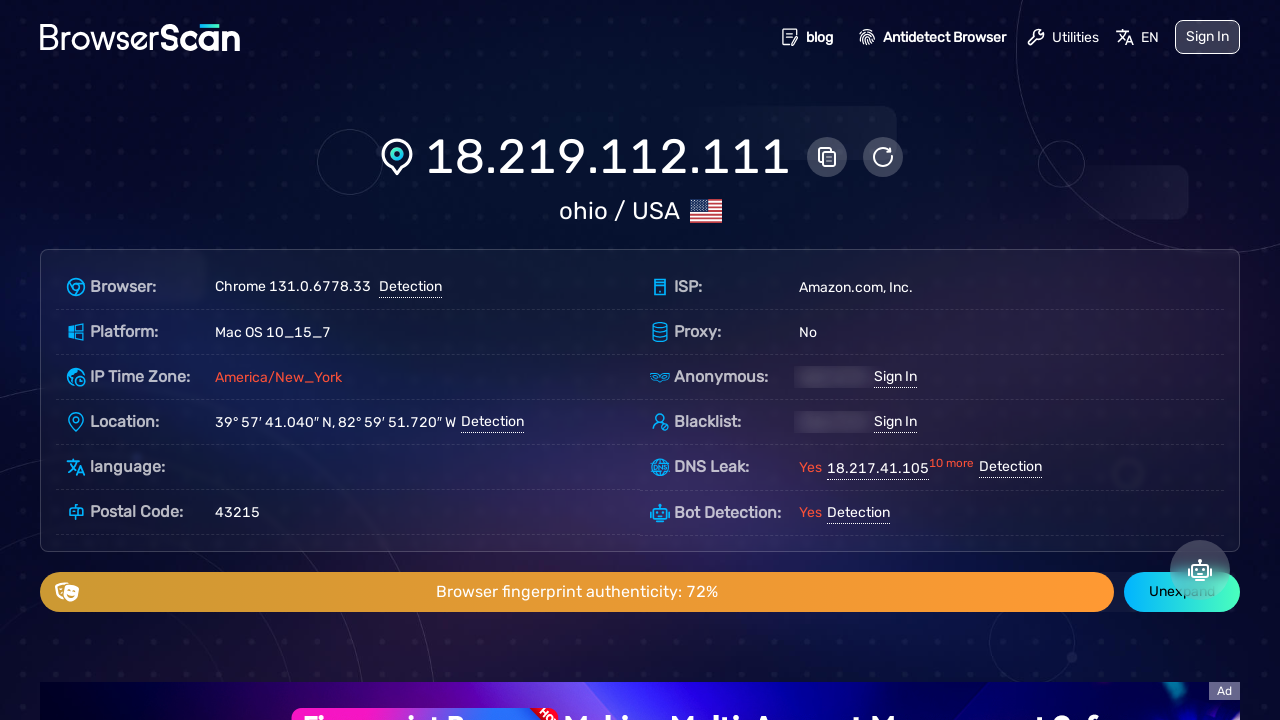

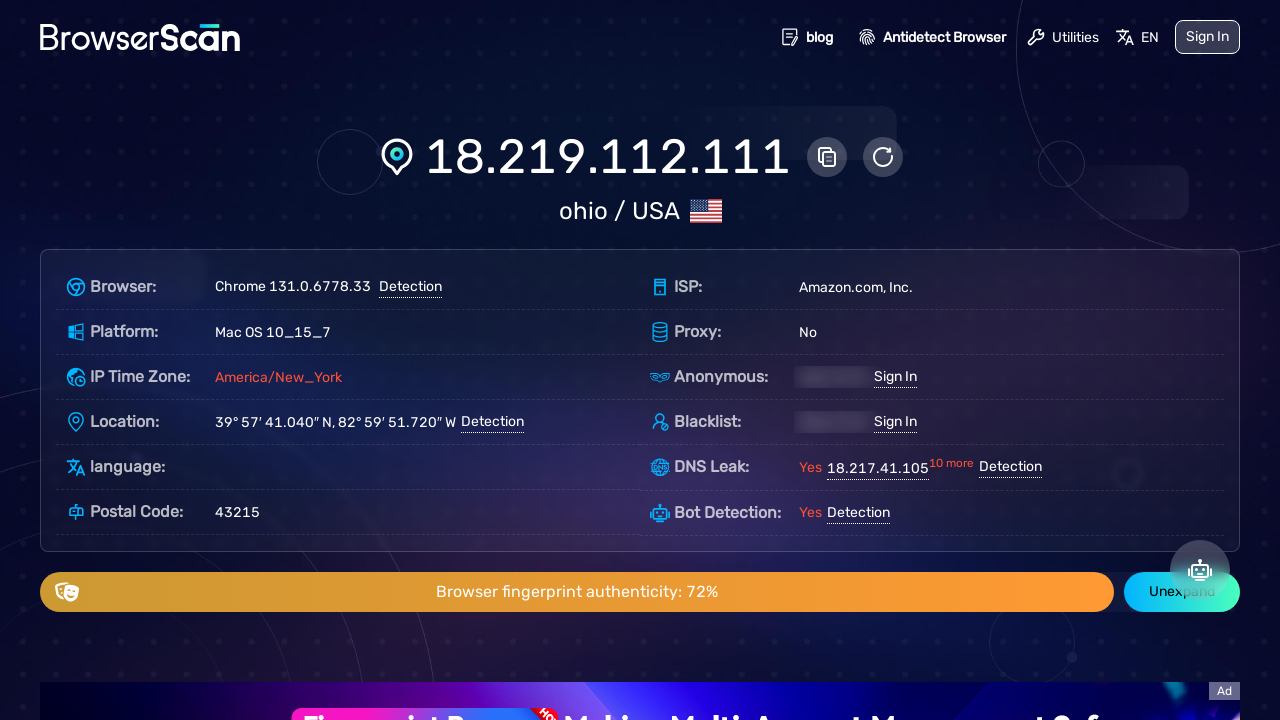